Tests that new todo items are appended to the bottom of the list and count is displayed correctly

Starting URL: https://demo.playwright.dev/todomvc

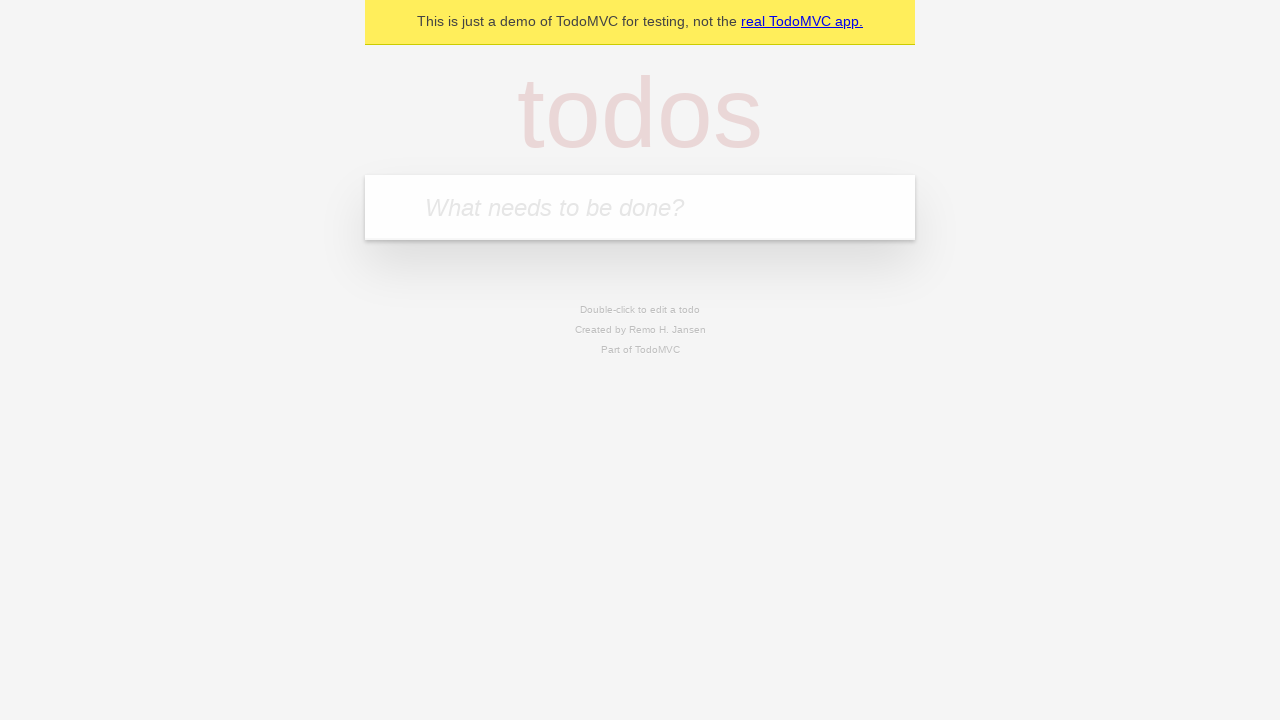

Filled todo input with 'buy some cheese' on internal:attr=[placeholder="What needs to be done?"i]
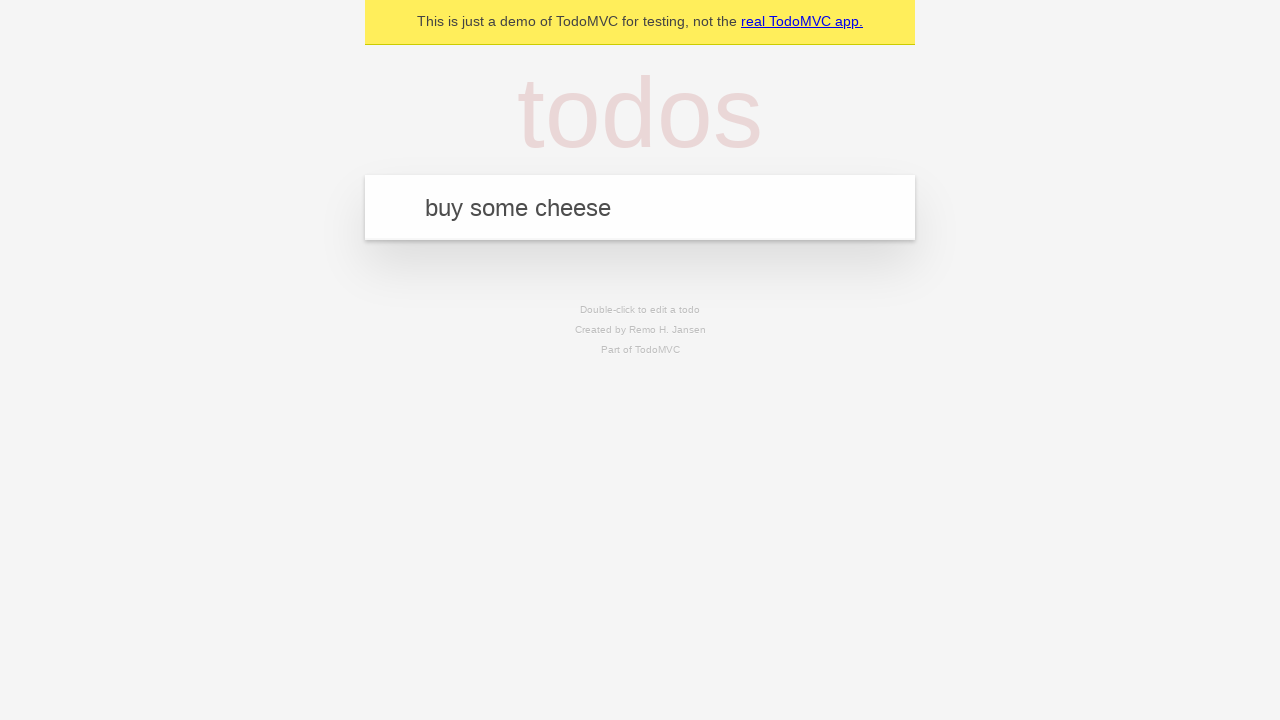

Pressed Enter to add first todo item on internal:attr=[placeholder="What needs to be done?"i]
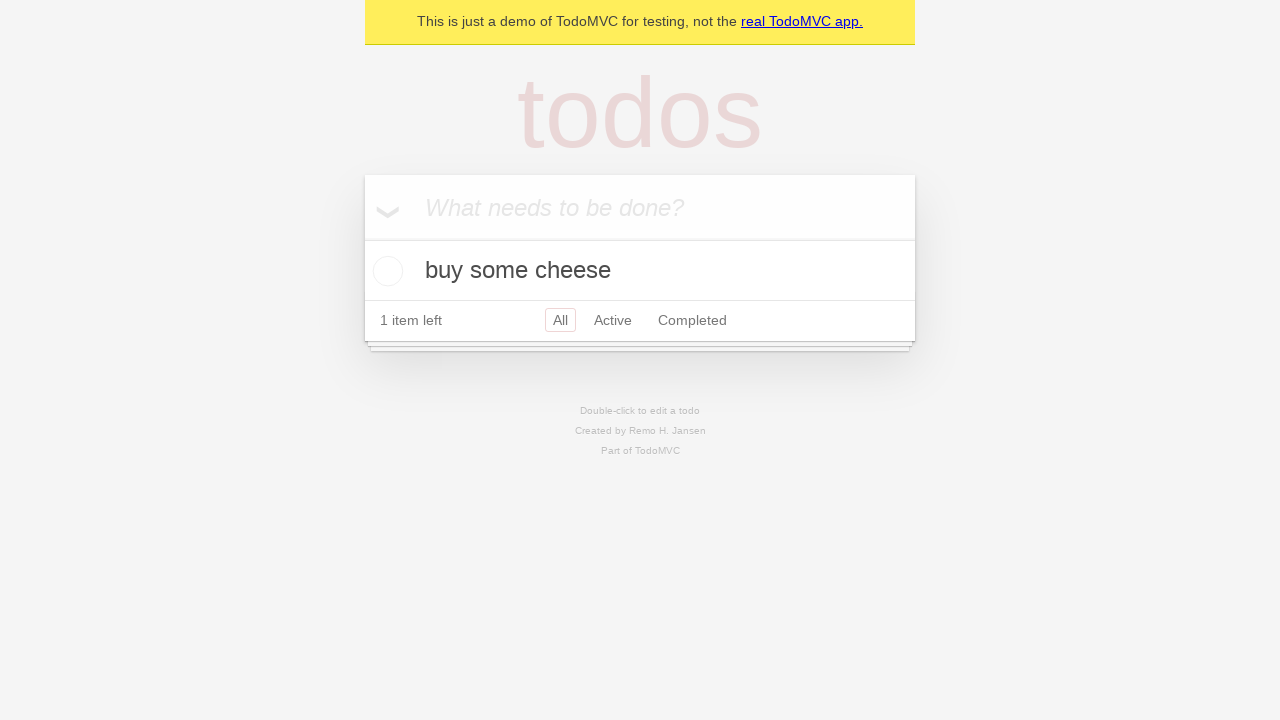

Filled todo input with 'feed the cat' on internal:attr=[placeholder="What needs to be done?"i]
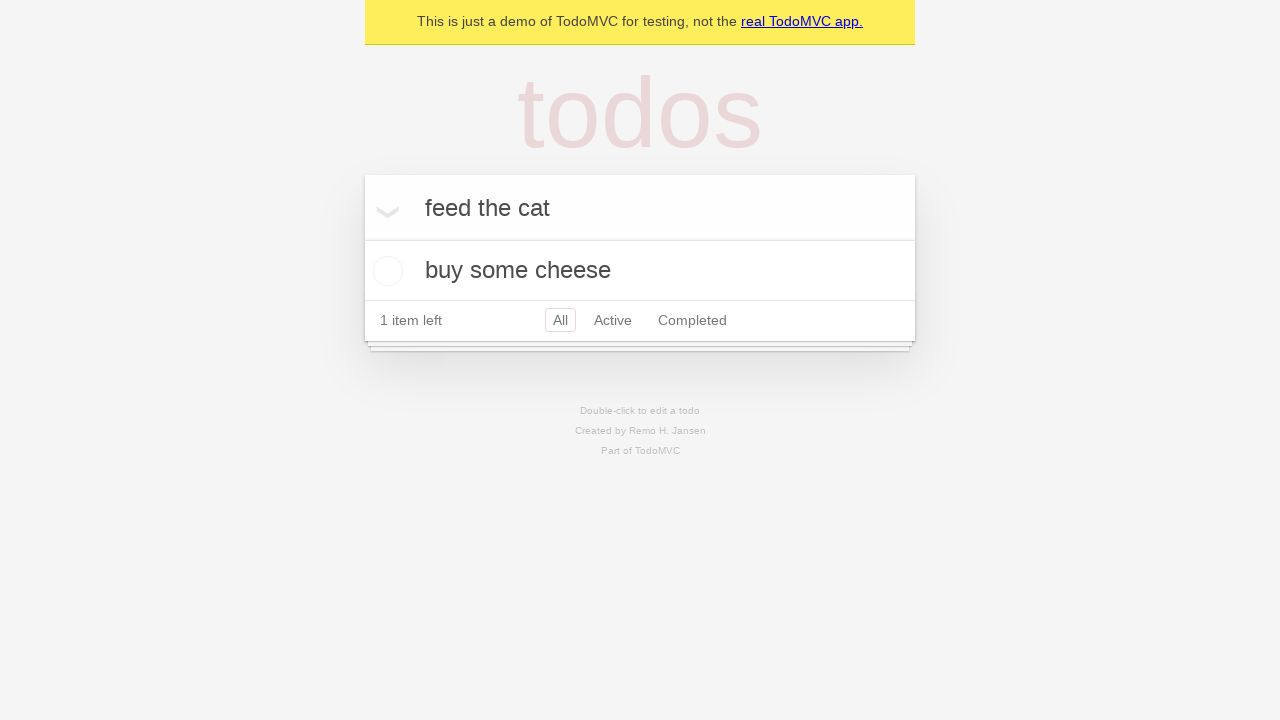

Pressed Enter to add second todo item on internal:attr=[placeholder="What needs to be done?"i]
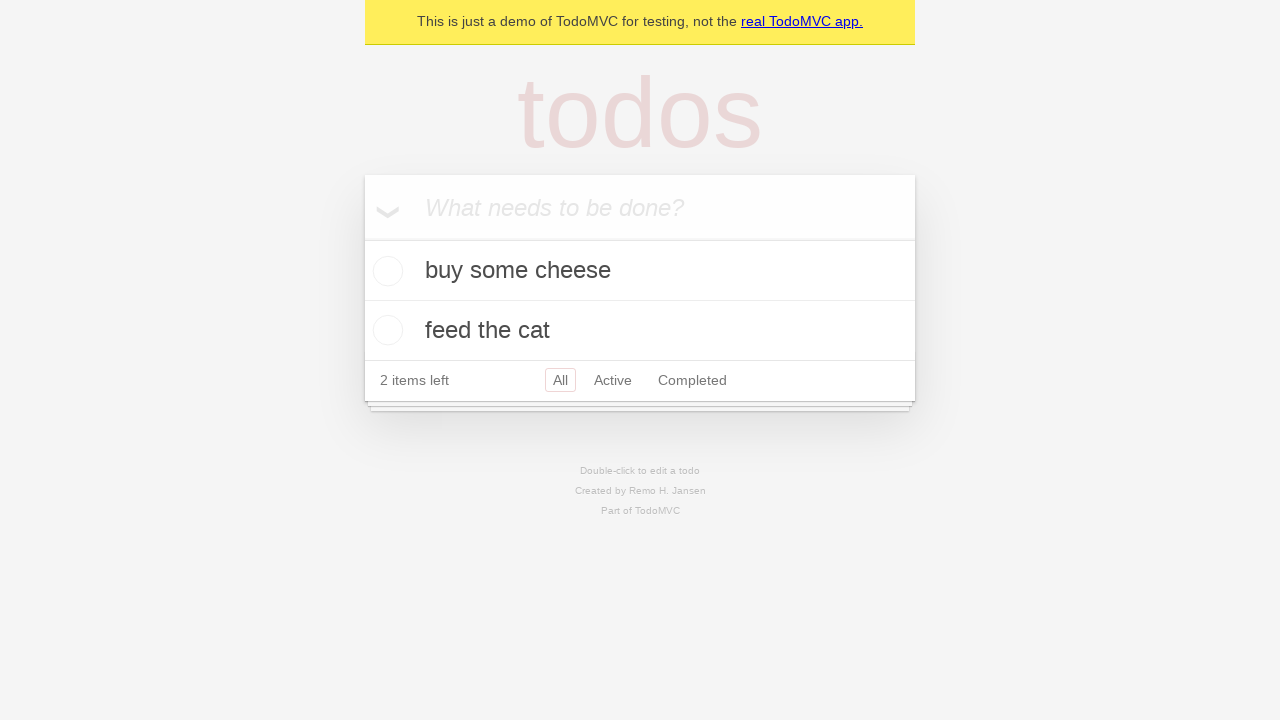

Filled todo input with 'book a doctors appointment' on internal:attr=[placeholder="What needs to be done?"i]
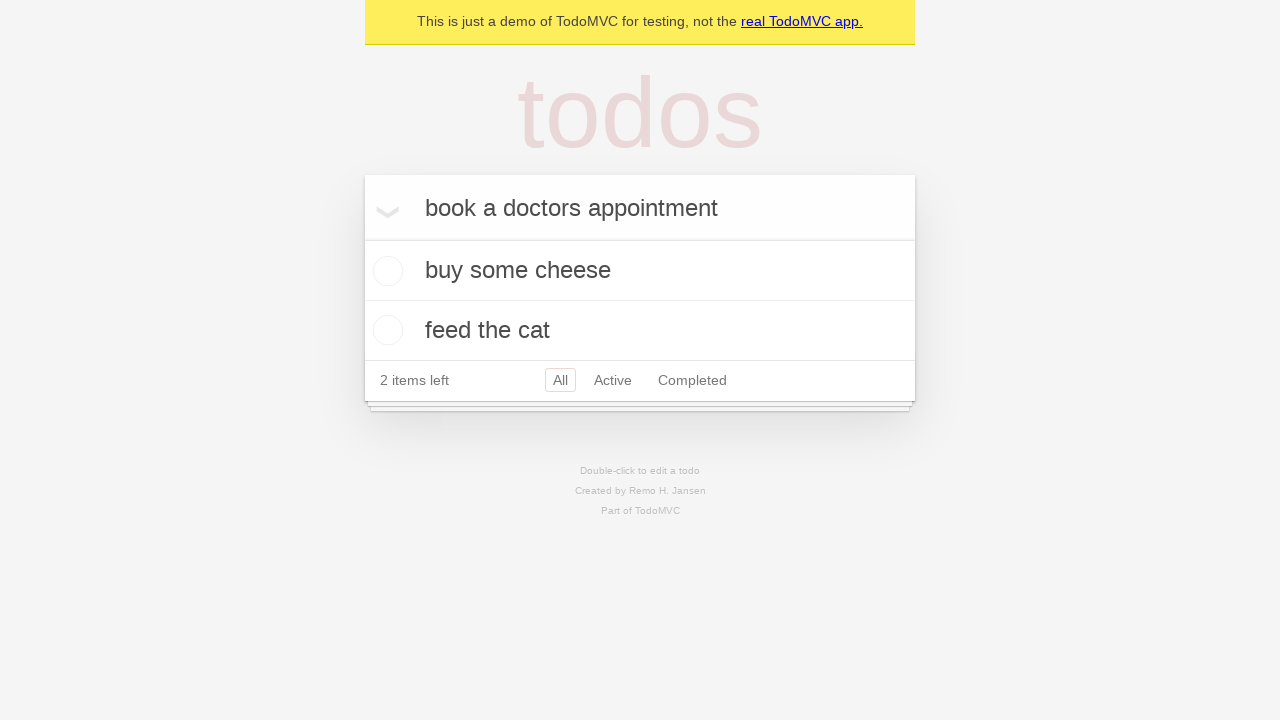

Pressed Enter to add third todo item on internal:attr=[placeholder="What needs to be done?"i]
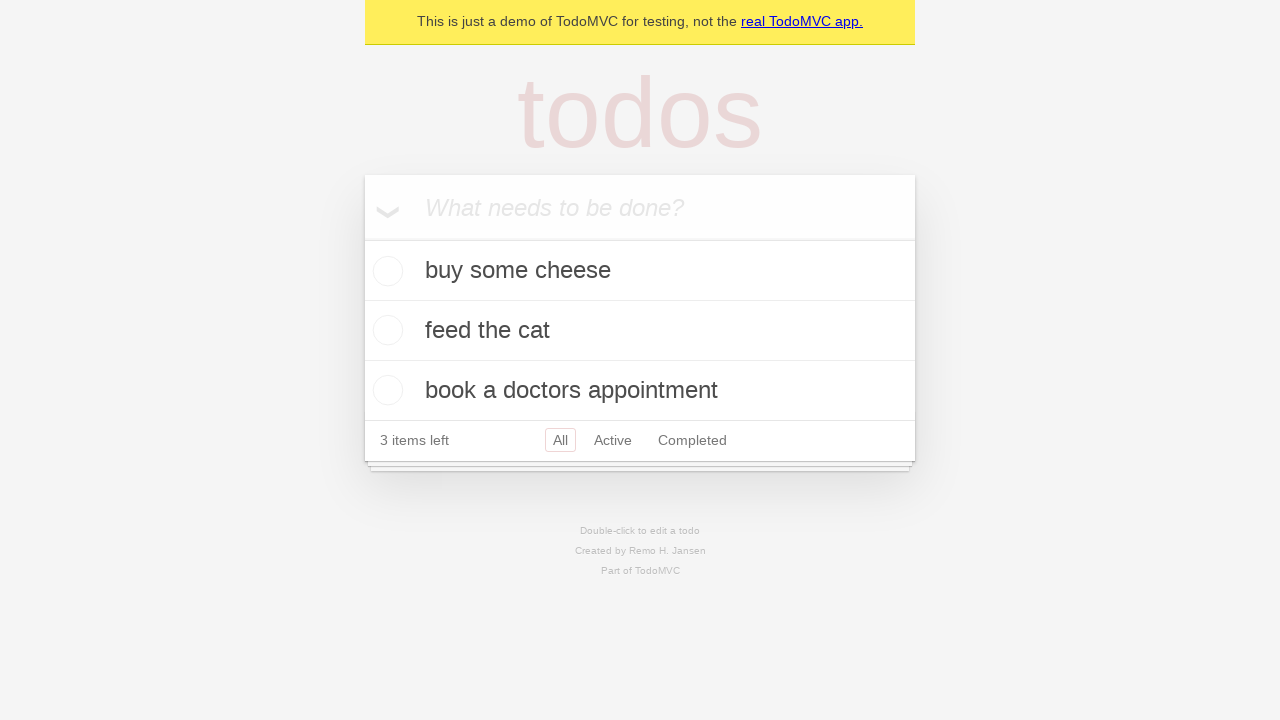

Verified that todo list displays '3 items left'
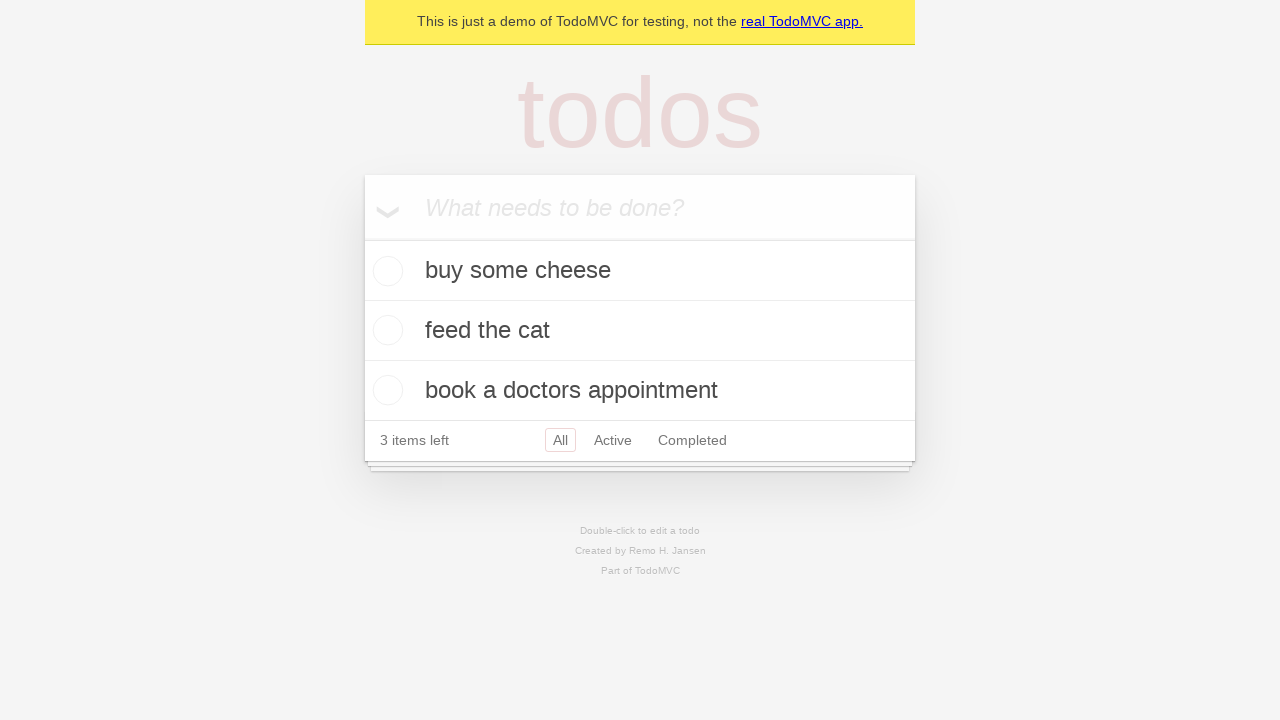

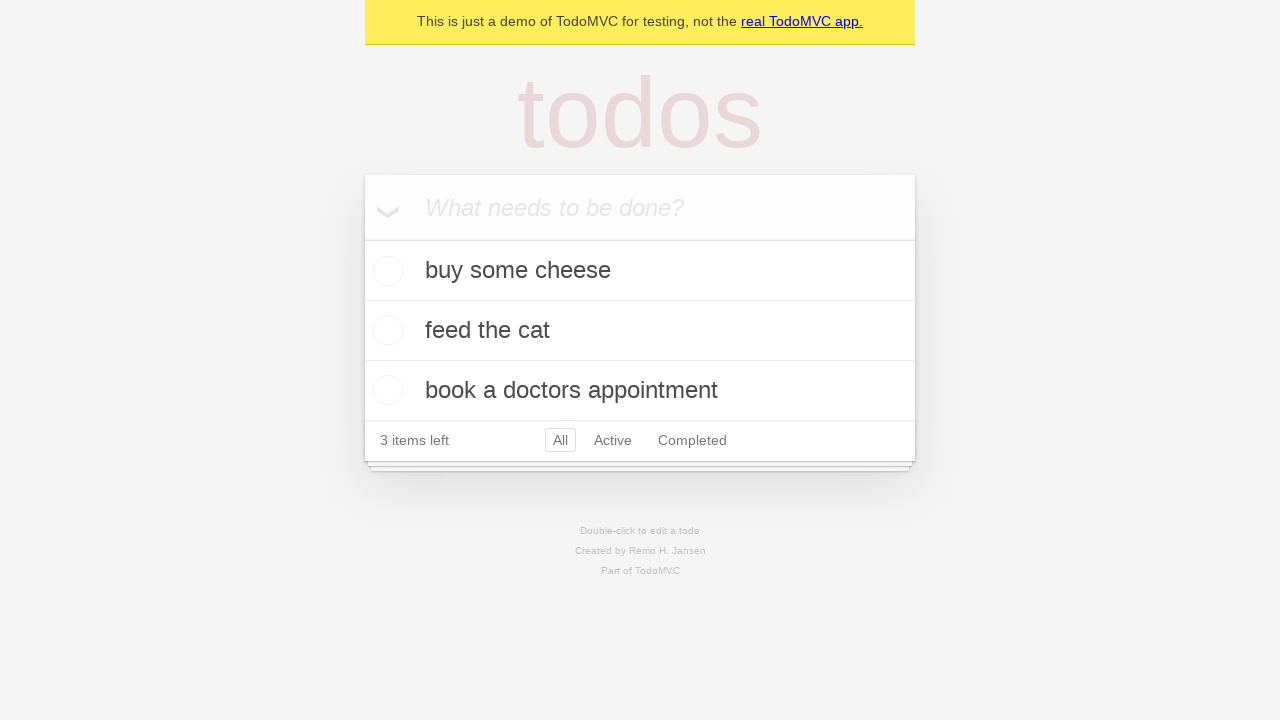